Tests dropdown selection using Playwright's select_option method to select "Option 1" by visible text

Starting URL: https://the-internet.herokuapp.com/dropdown

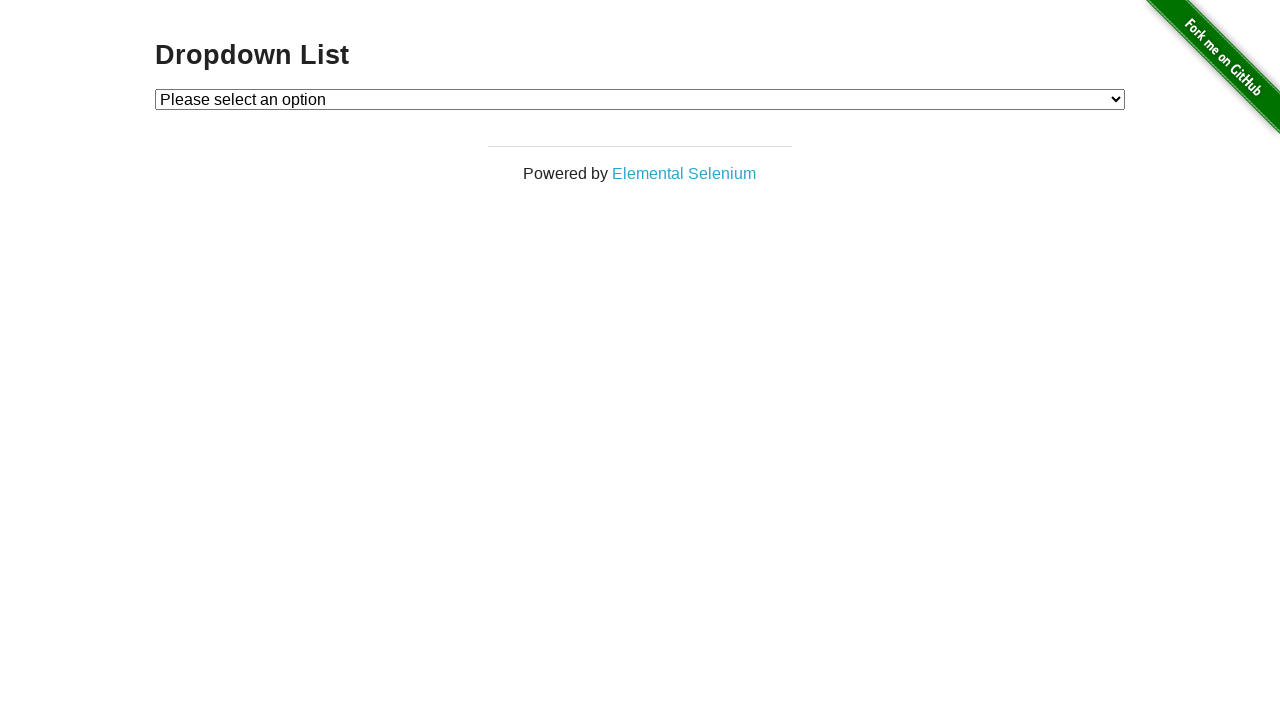

Navigated to dropdown example page
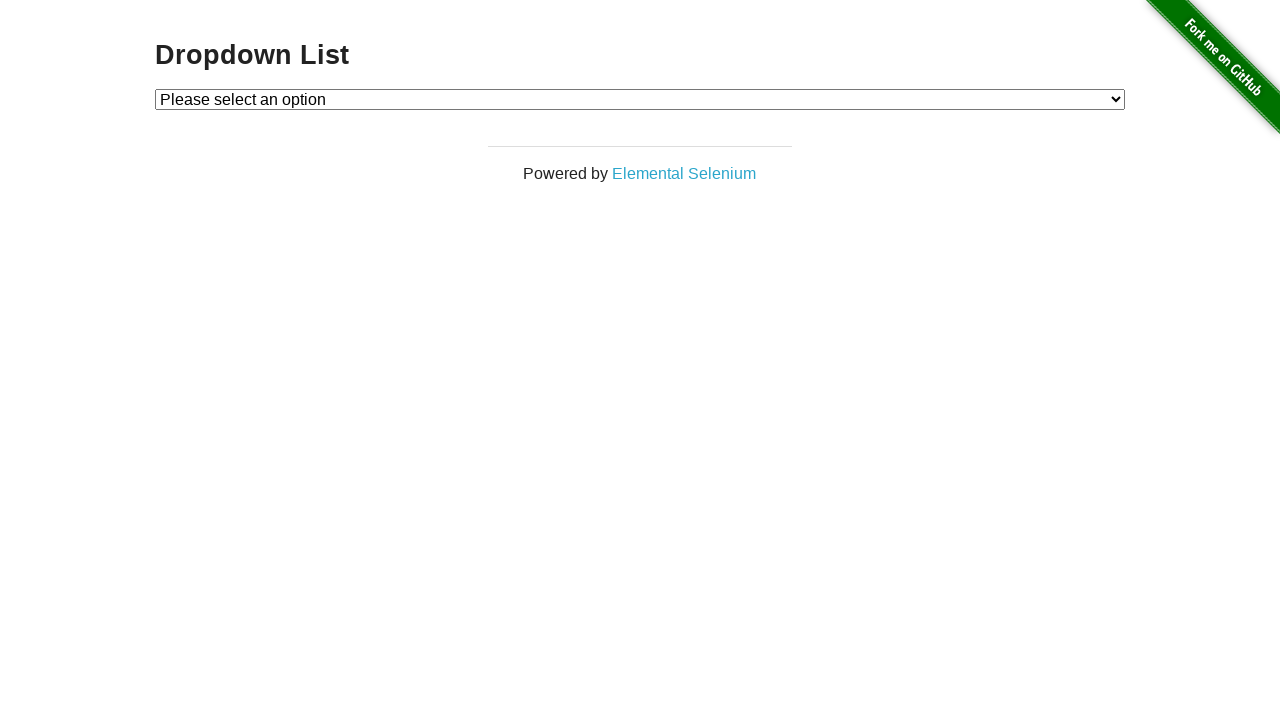

Selected 'Option 1' from dropdown using select_option method on #dropdown
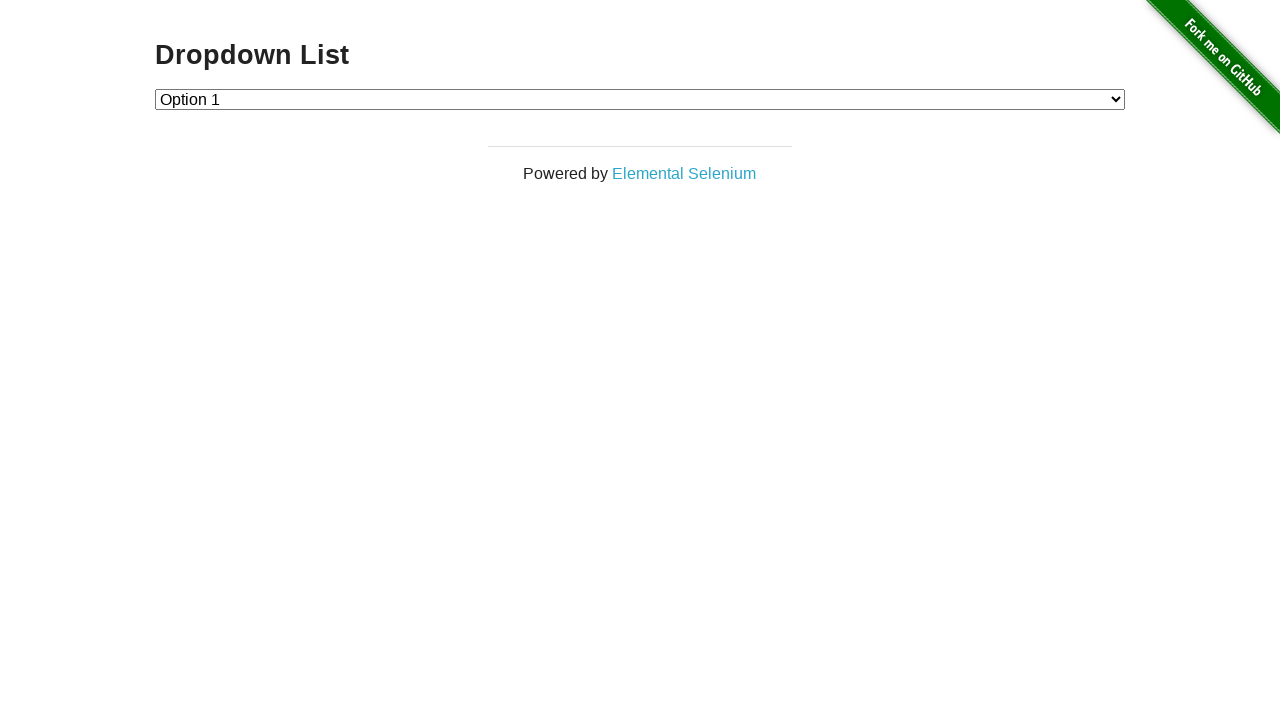

Retrieved selected dropdown value
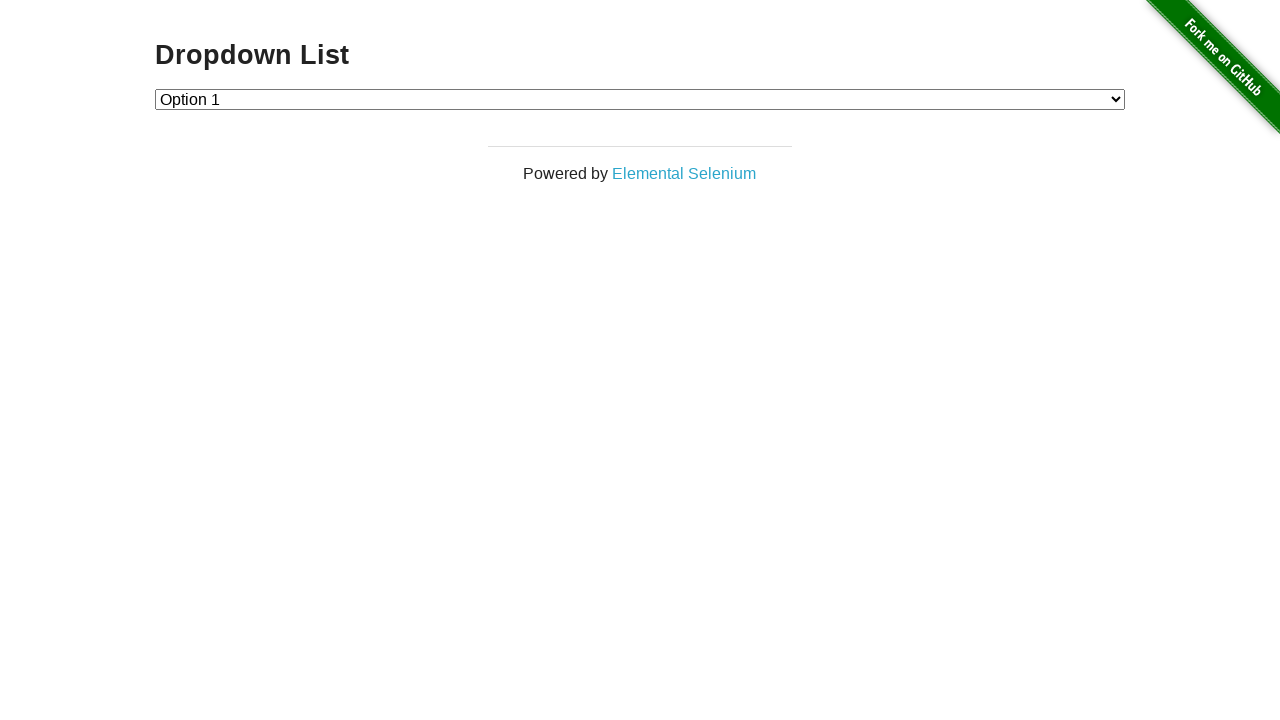

Verified that selected value is '1' as expected
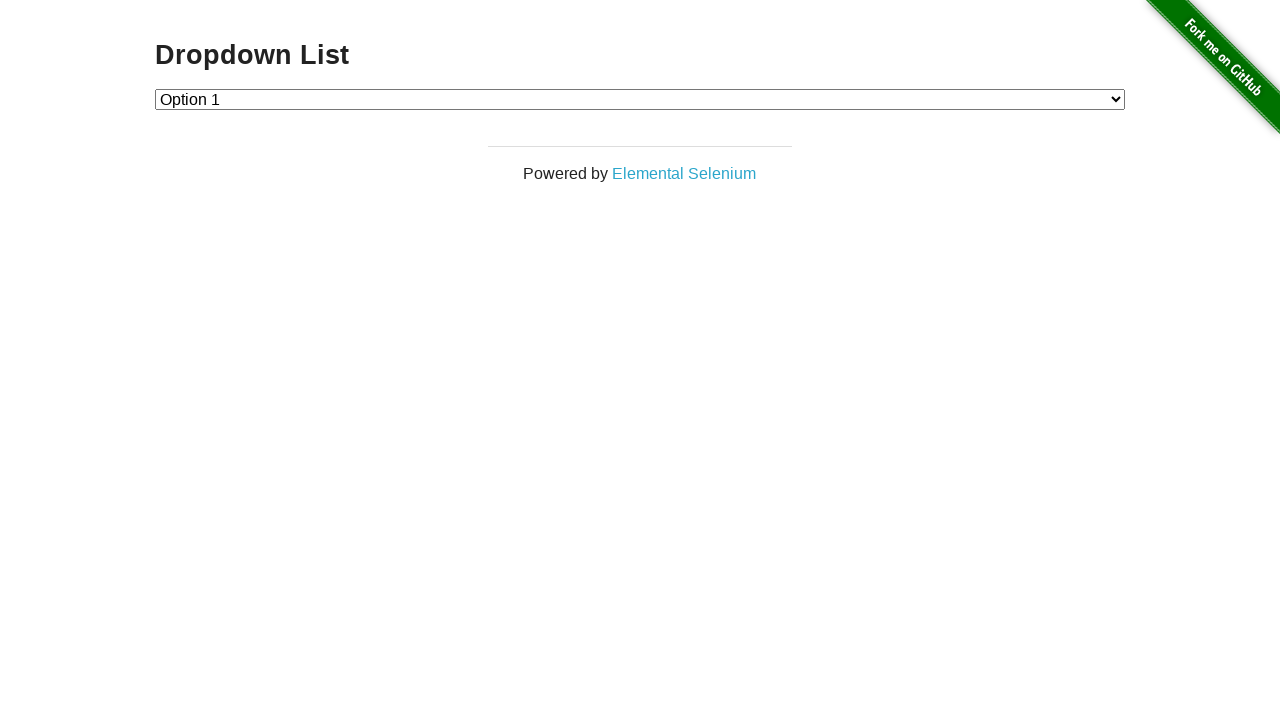

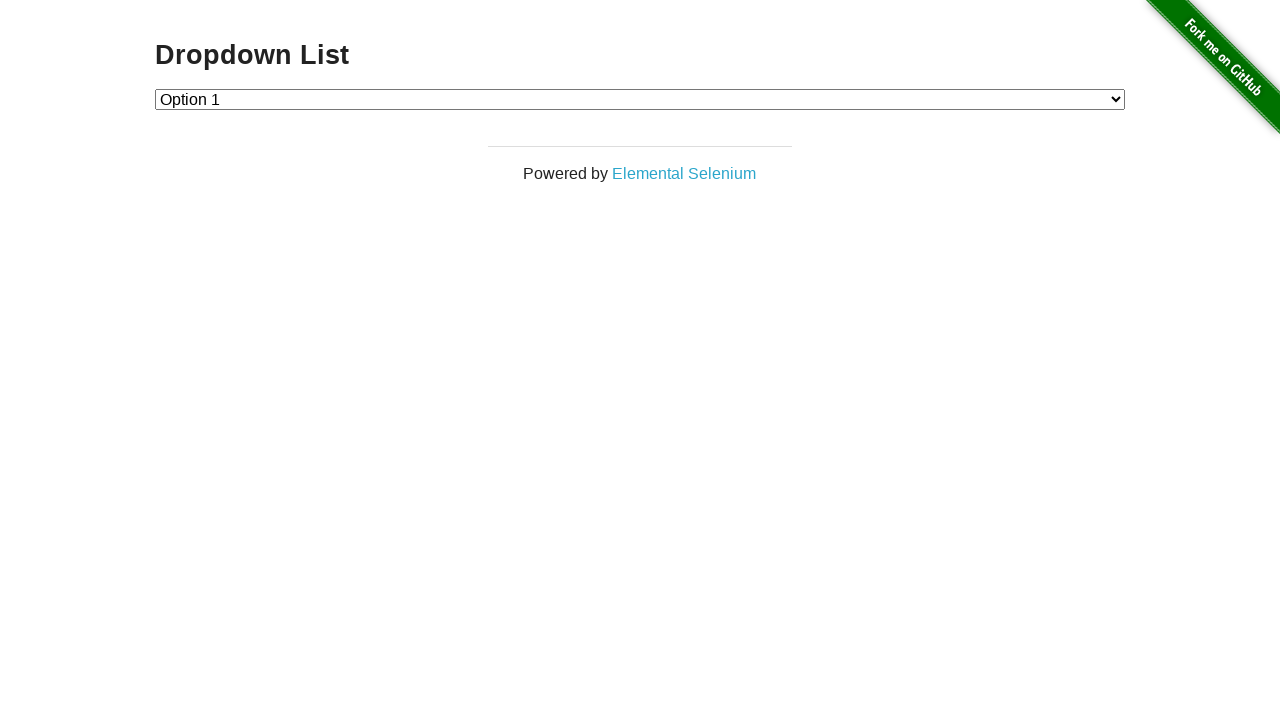